Tests marking individual todo items as complete by clicking their toggle checkboxes.

Starting URL: https://demo.playwright.dev/todomvc

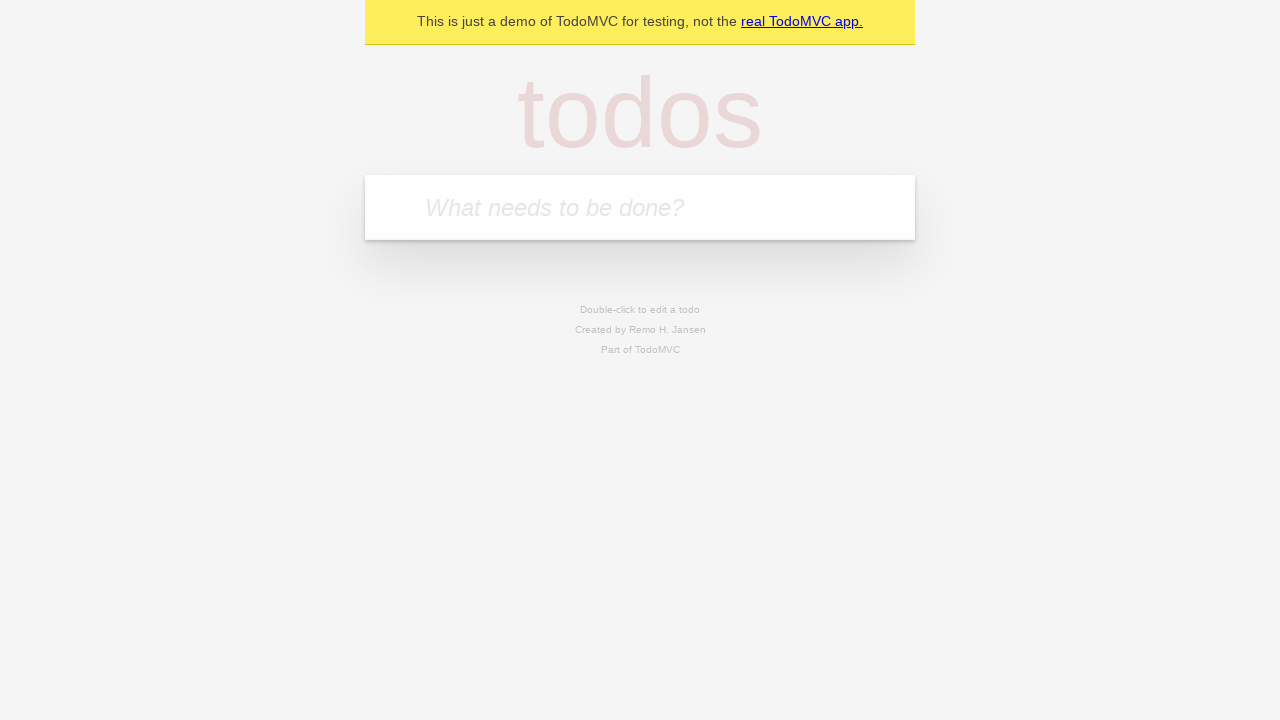

Filled new todo field with 'buy some cheese' on .new-todo
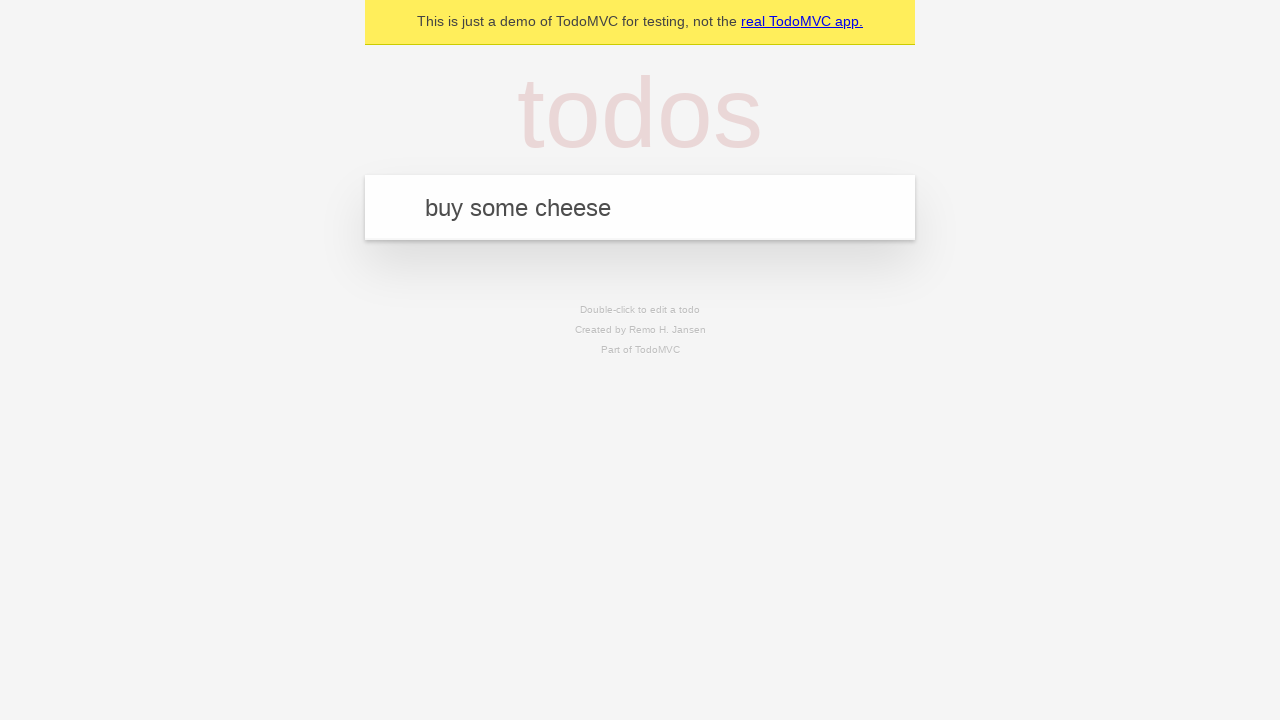

Pressed Enter to create first todo item on .new-todo
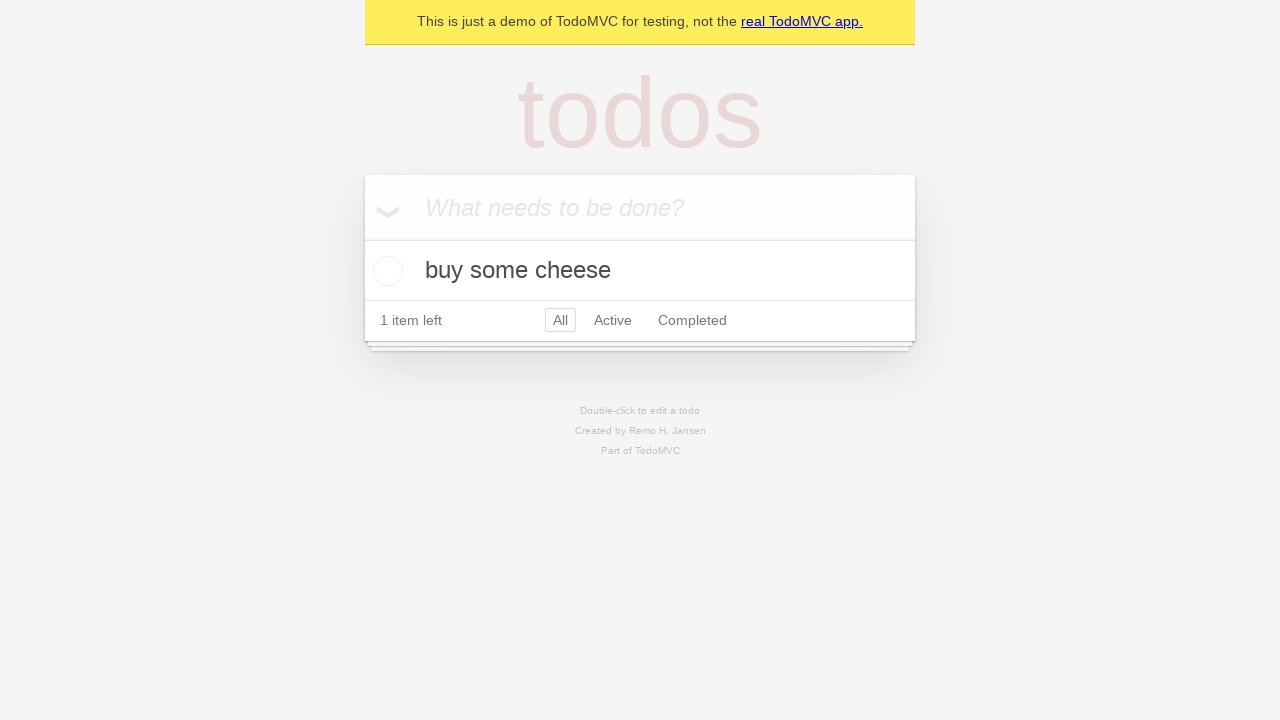

Filled new todo field with 'feed the cat' on .new-todo
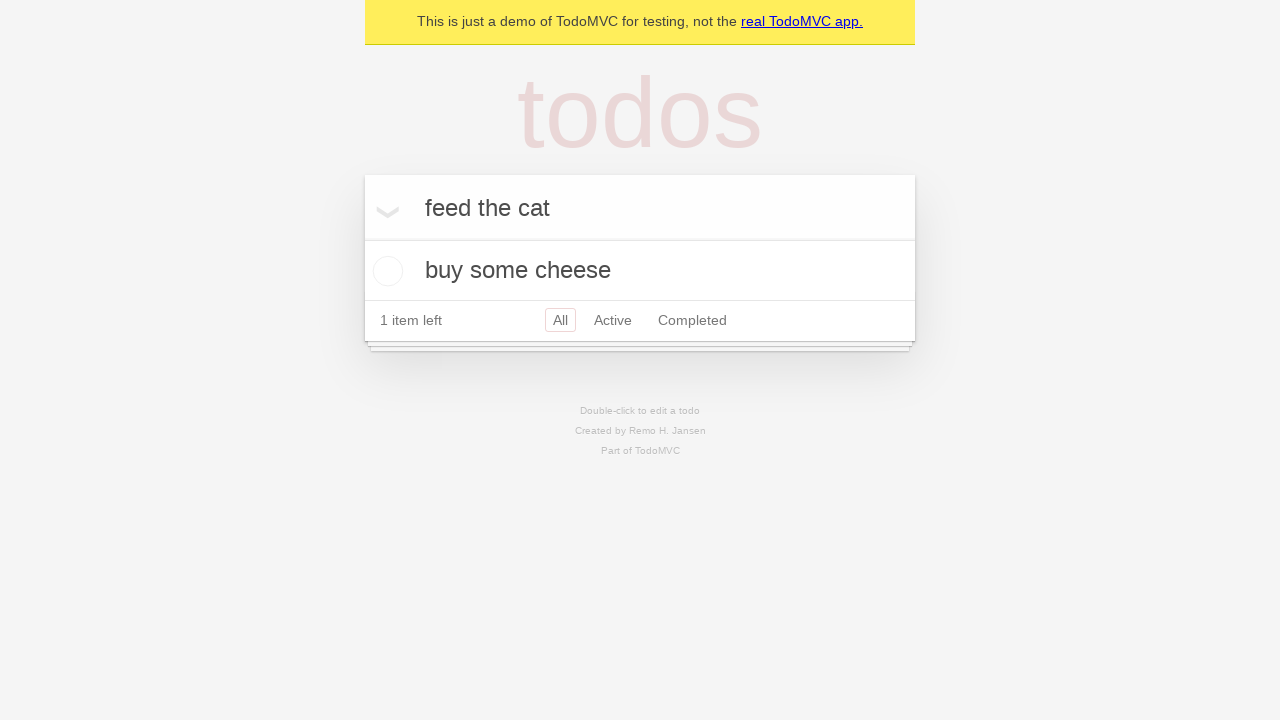

Pressed Enter to create second todo item on .new-todo
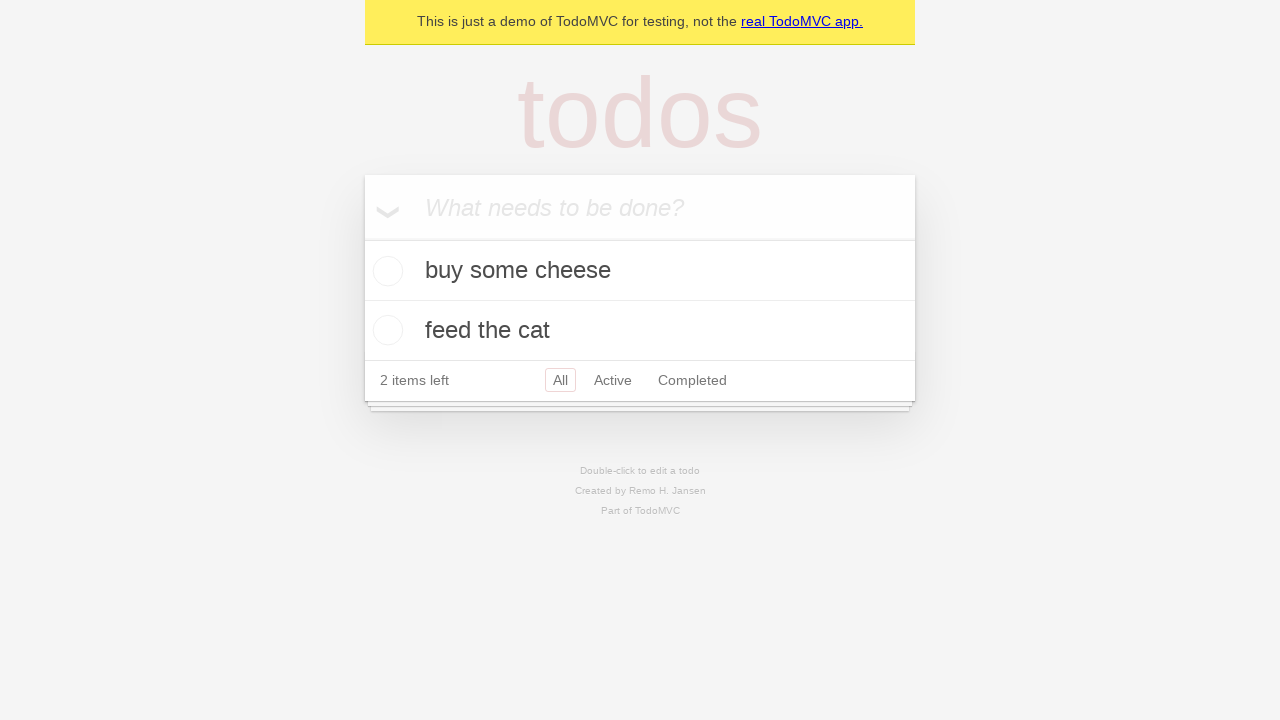

Waited for both todo items to be rendered in the list
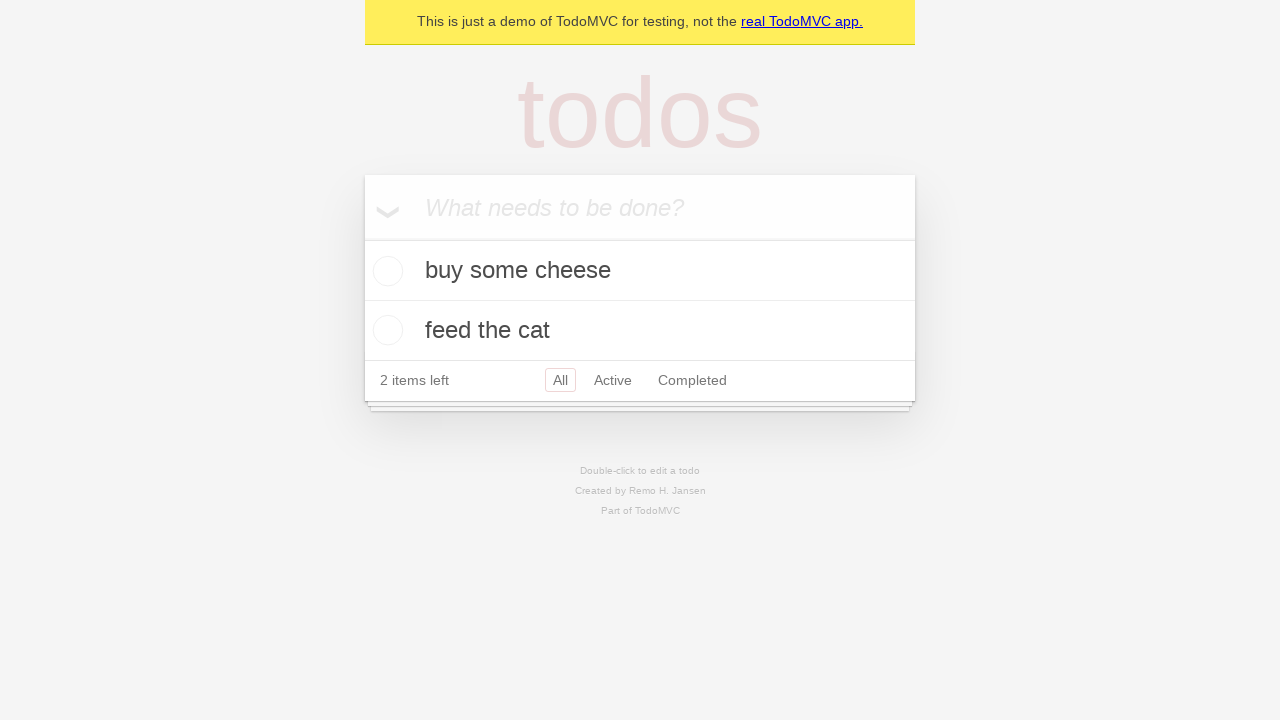

Marked first todo item as complete by clicking its toggle checkbox at (385, 271) on .todo-list li >> nth=0 >> .toggle
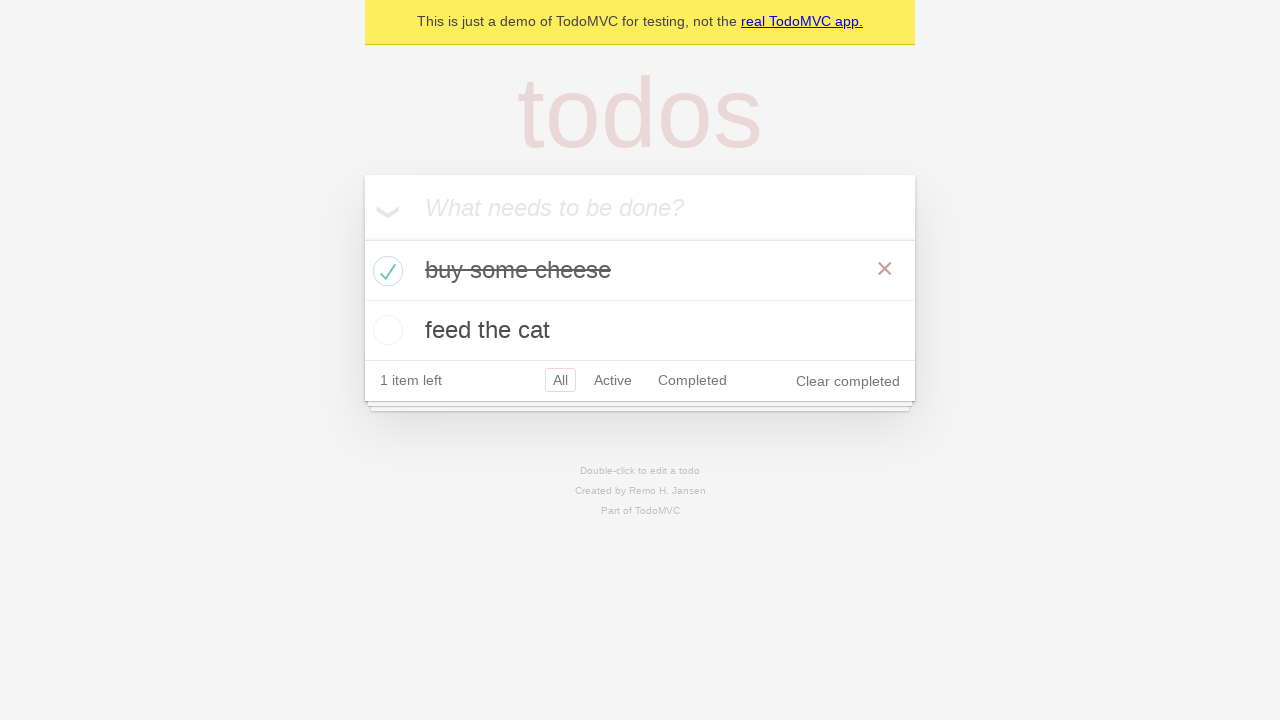

Marked second todo item as complete by clicking its toggle checkbox at (385, 330) on .todo-list li >> nth=1 >> .toggle
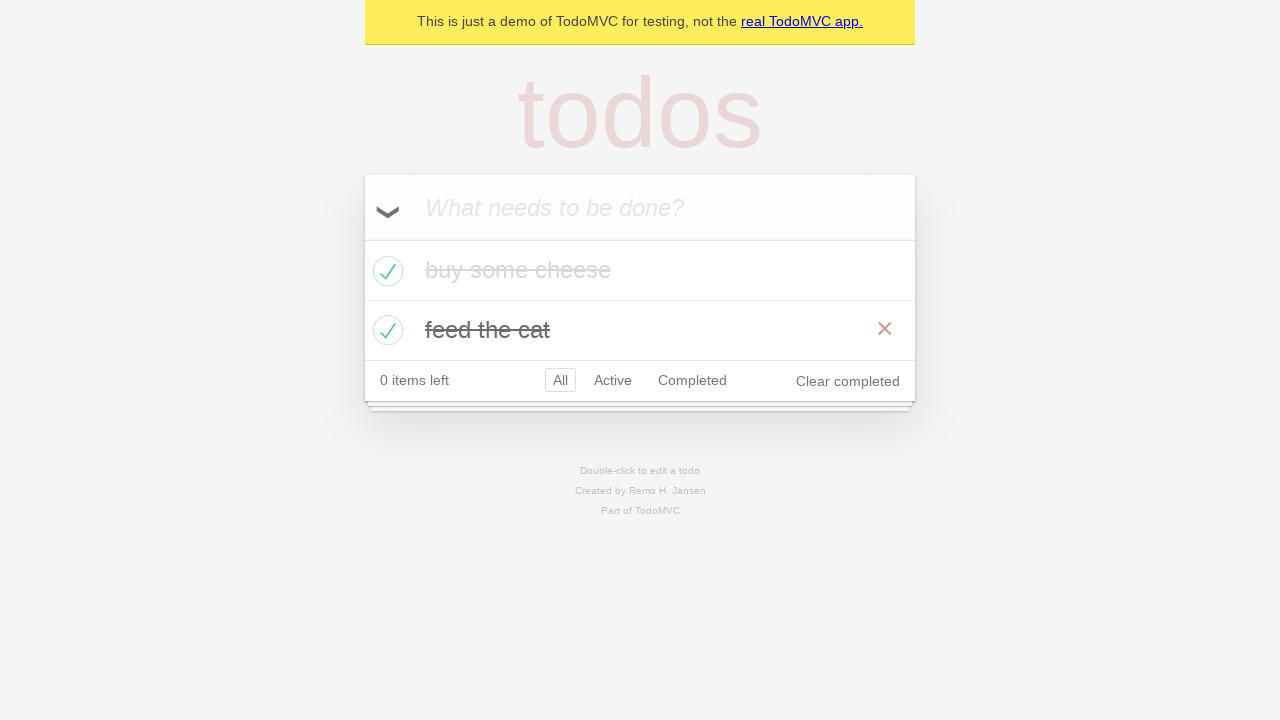

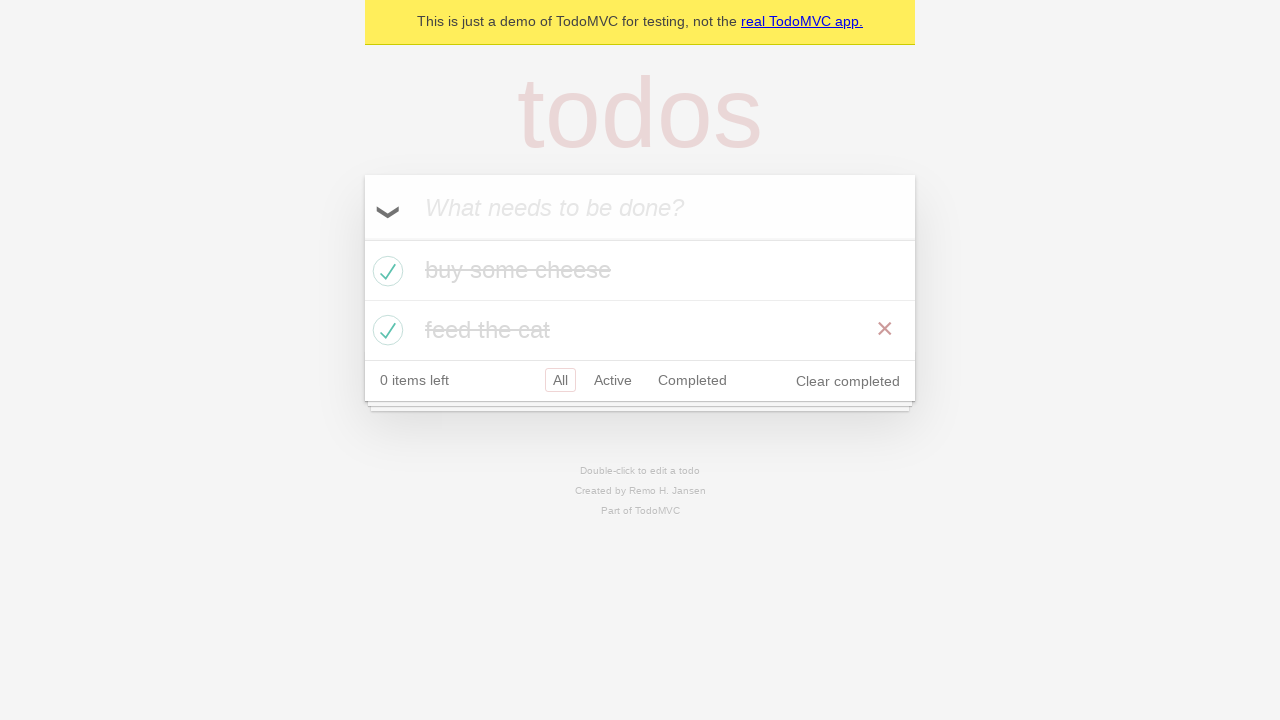